Tests dynamic controls page by verifying textbox is initially disabled, clicking Enable button, waiting for textbox to become enabled, and verifying the success message appears

Starting URL: https://the-internet.herokuapp.com/dynamic_controls

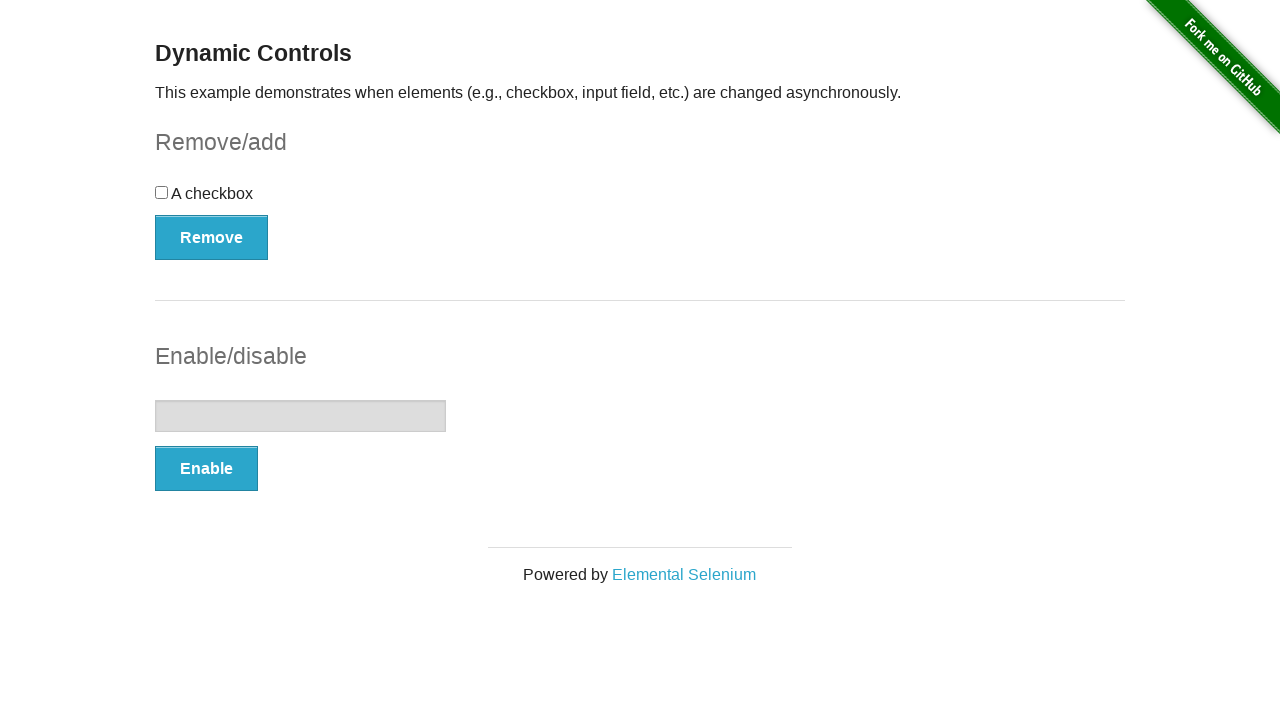

Verified textbox is initially disabled
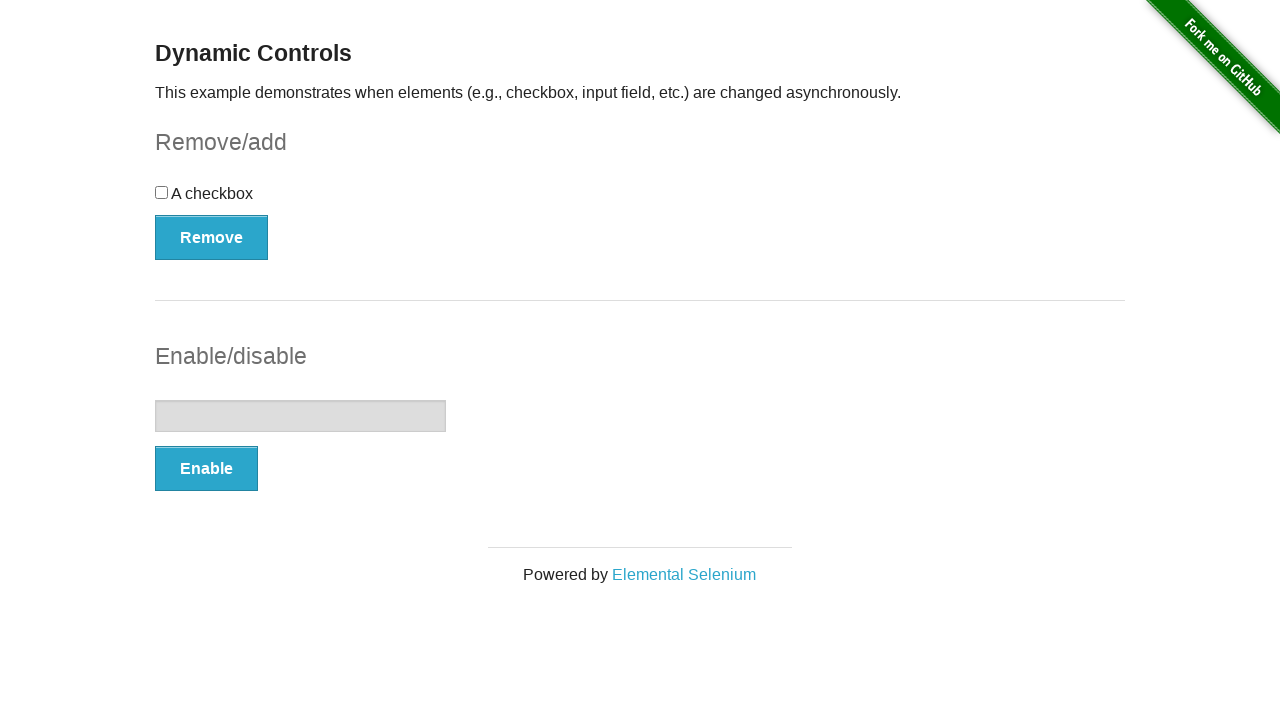

Clicked Enable button at (206, 469) on xpath=//button[text()='Enable']
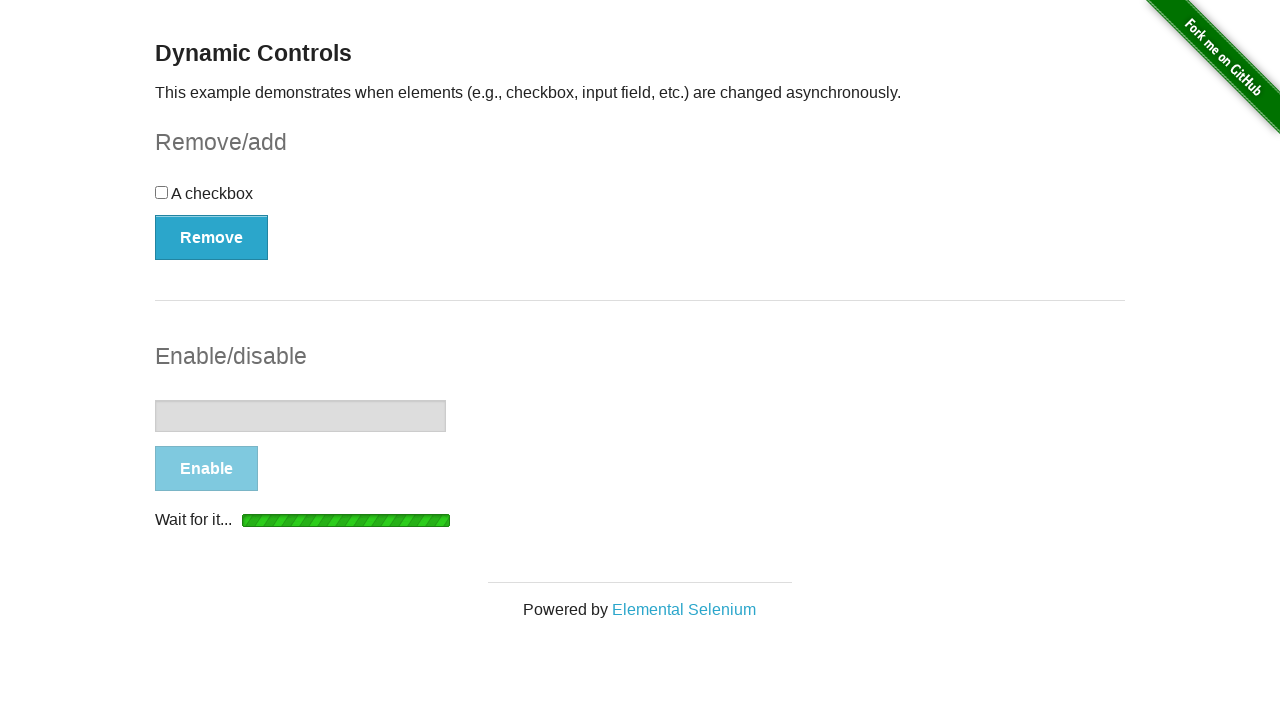

Waited for textbox to become enabled
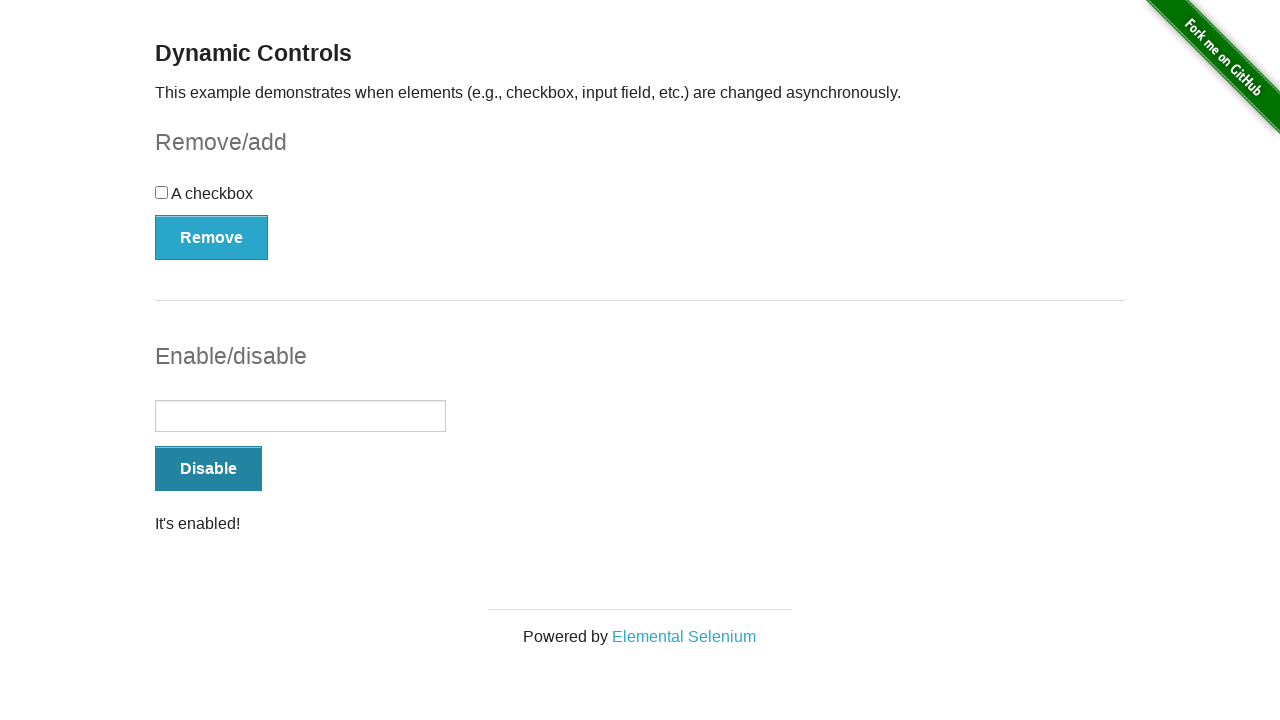

Verified success message 'It's enabled!' is visible
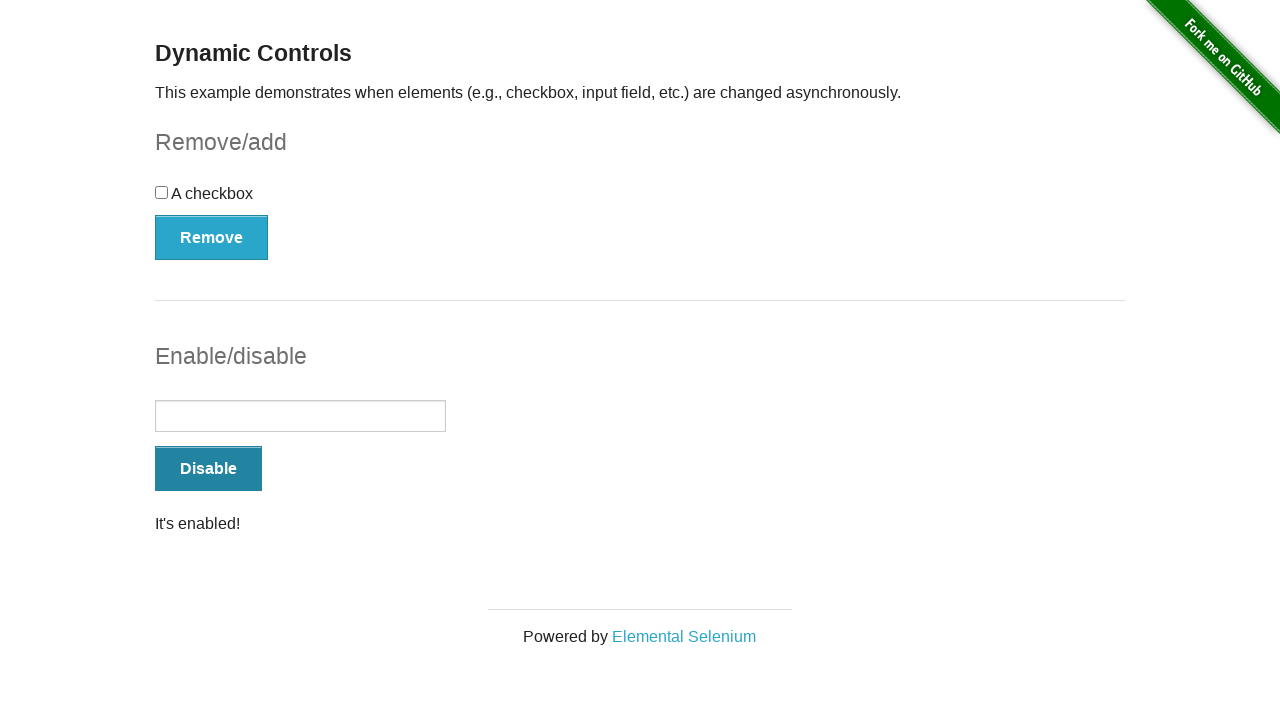

Verified textbox is now enabled
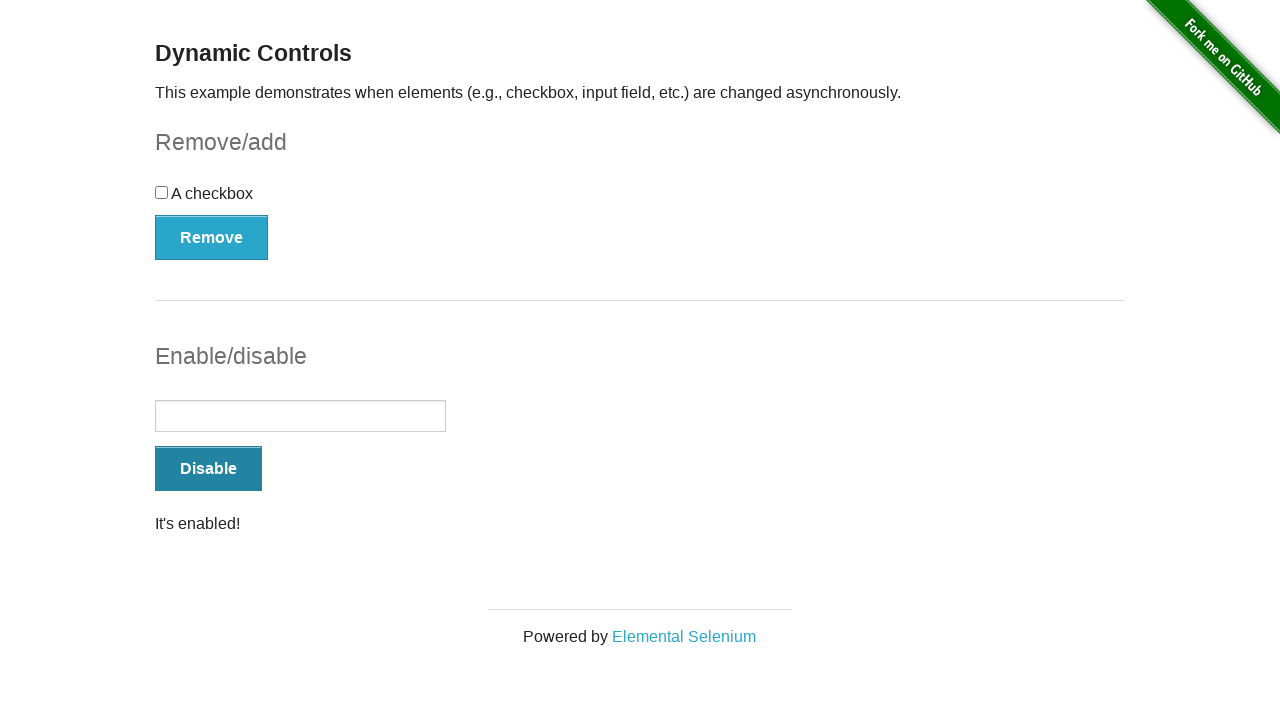

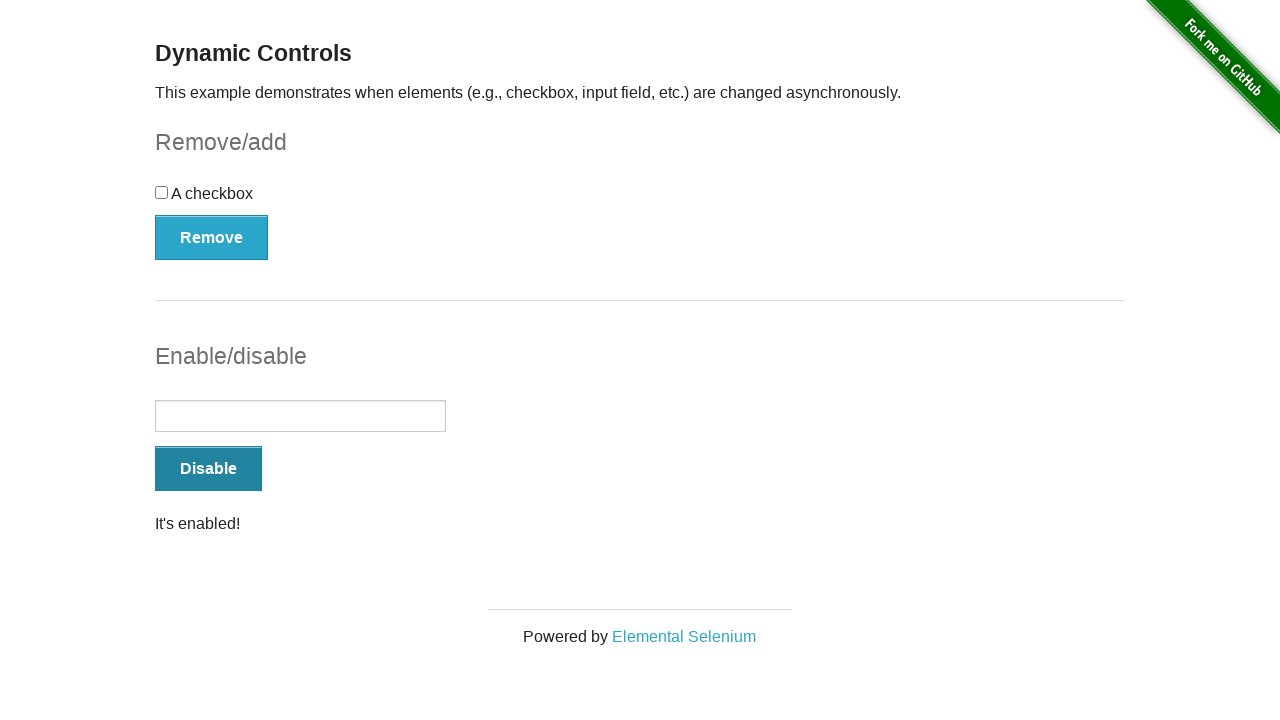